Tests navigation to A/B Testing page, verifies the page title, then navigates back to home page and verifies the home page title

Starting URL: https://practice.cydeo.com

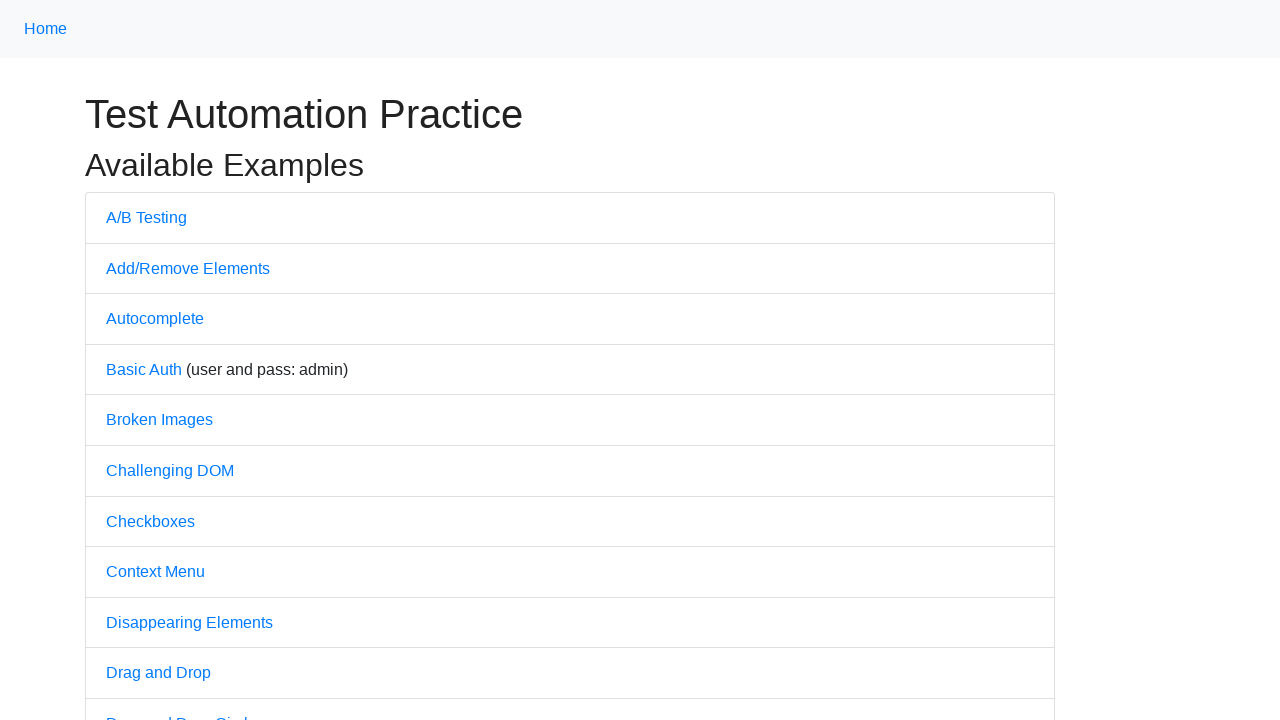

Clicked on A/B Testing link at (146, 217) on text=A/B Testing
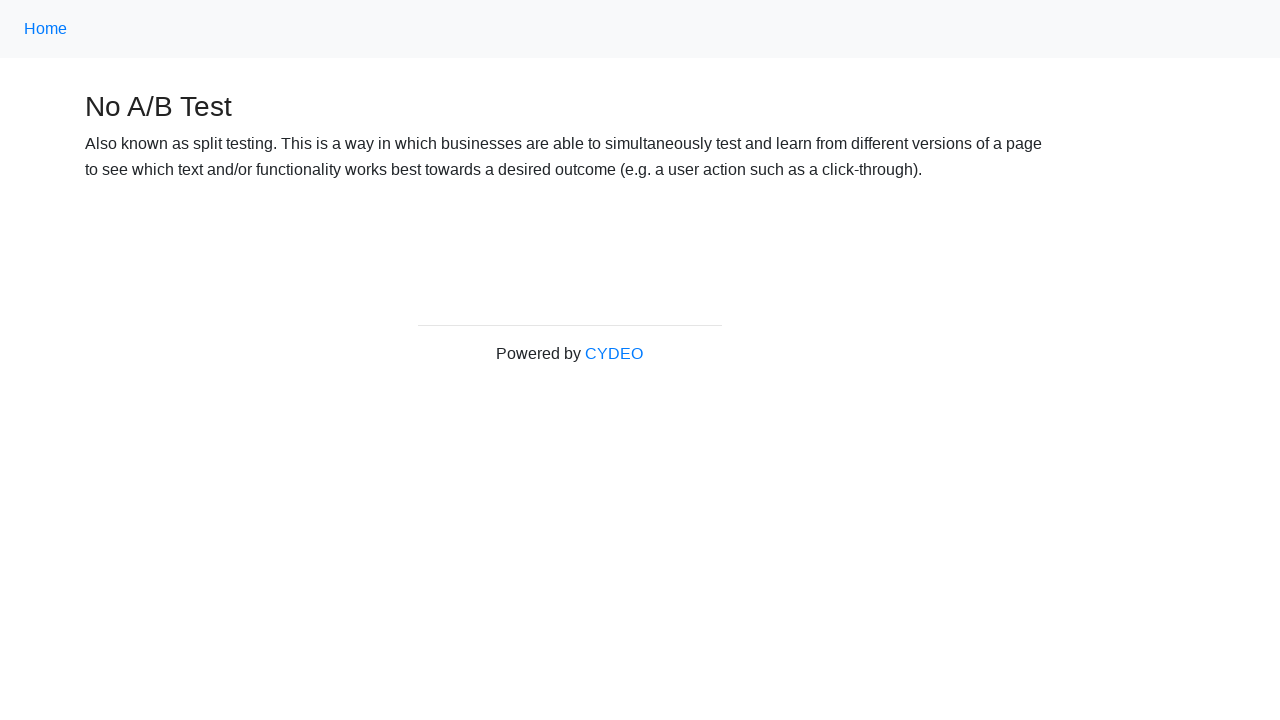

Verified A/B Testing page title is 'No A/B Test'
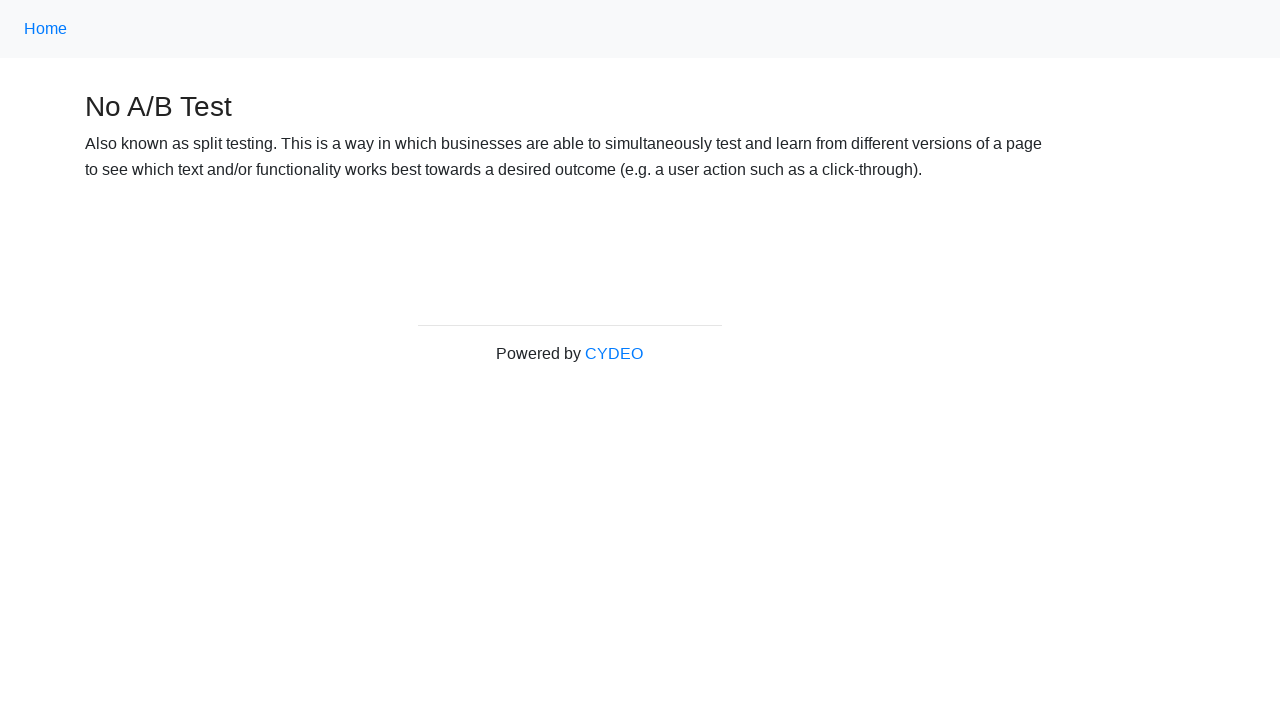

Navigated back to home page
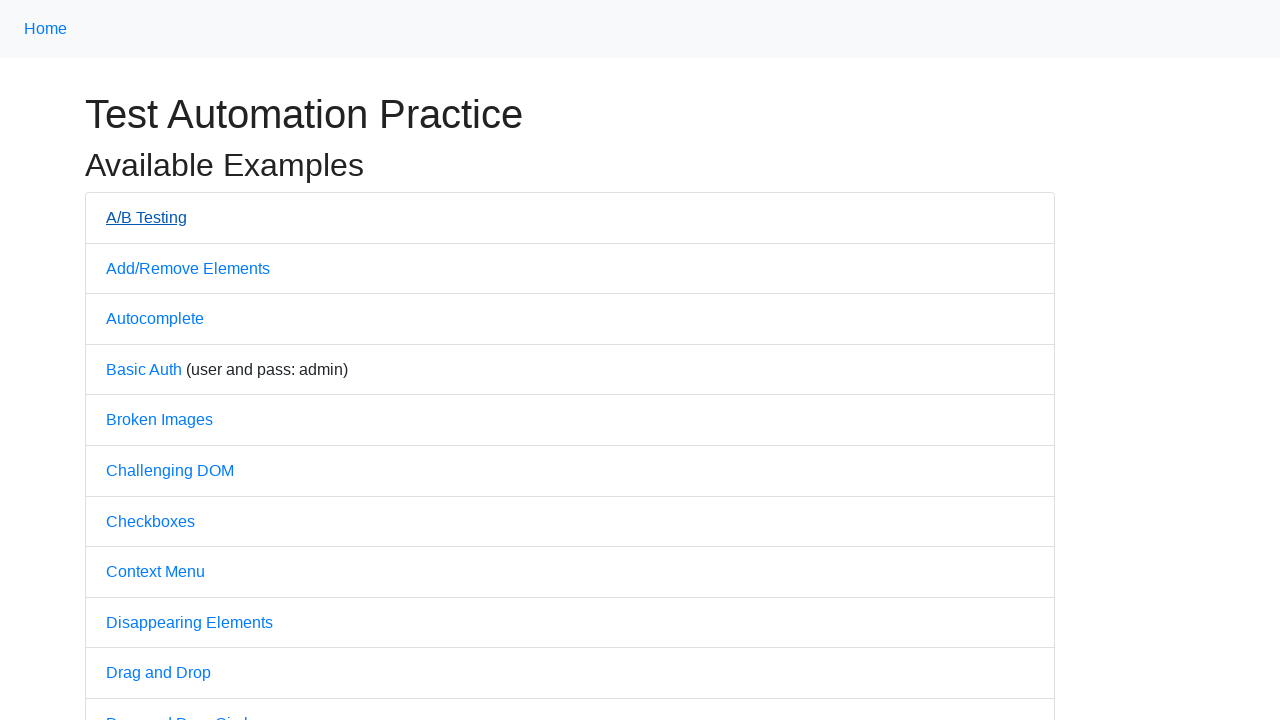

Verified home page title is 'Practice'
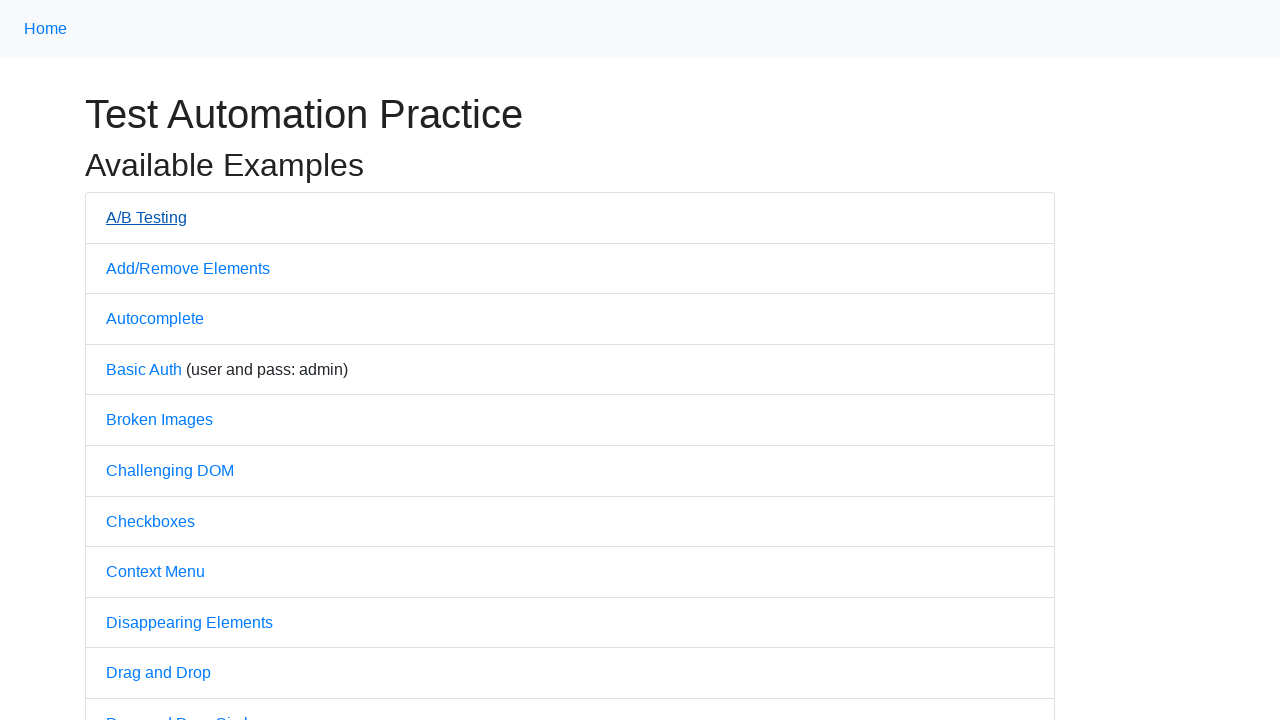

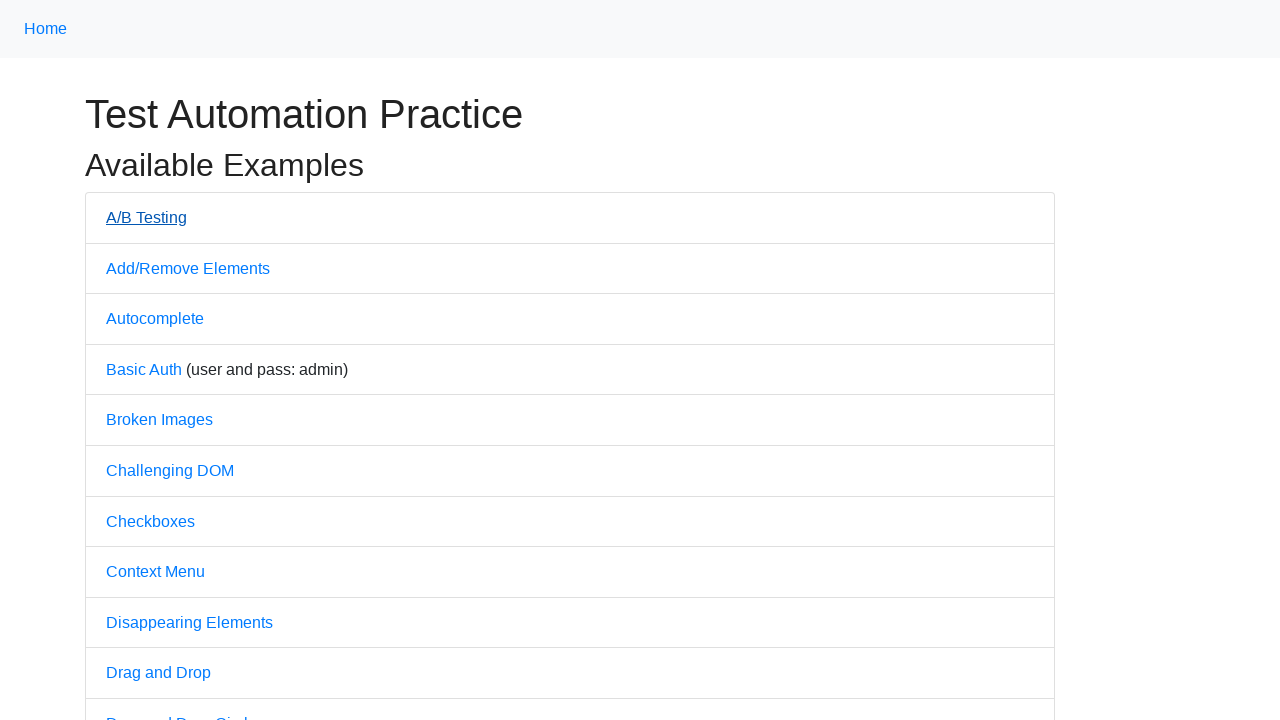